Tests dropdown selection functionality by selecting options using different methods: by index (Yellow), by value (Purple), and by visible text (Black), verifying each selection is correct.

Starting URL: https://demoqa.com/select-menu

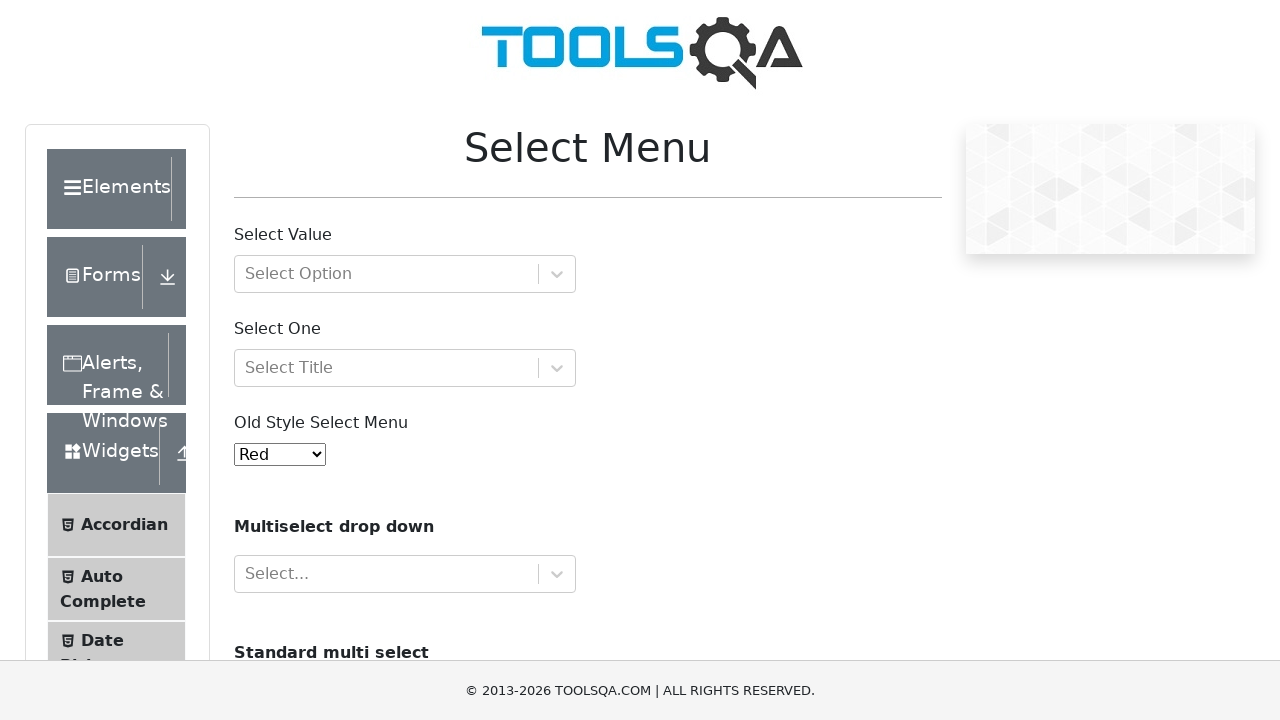

Located the old select menu dropdown element
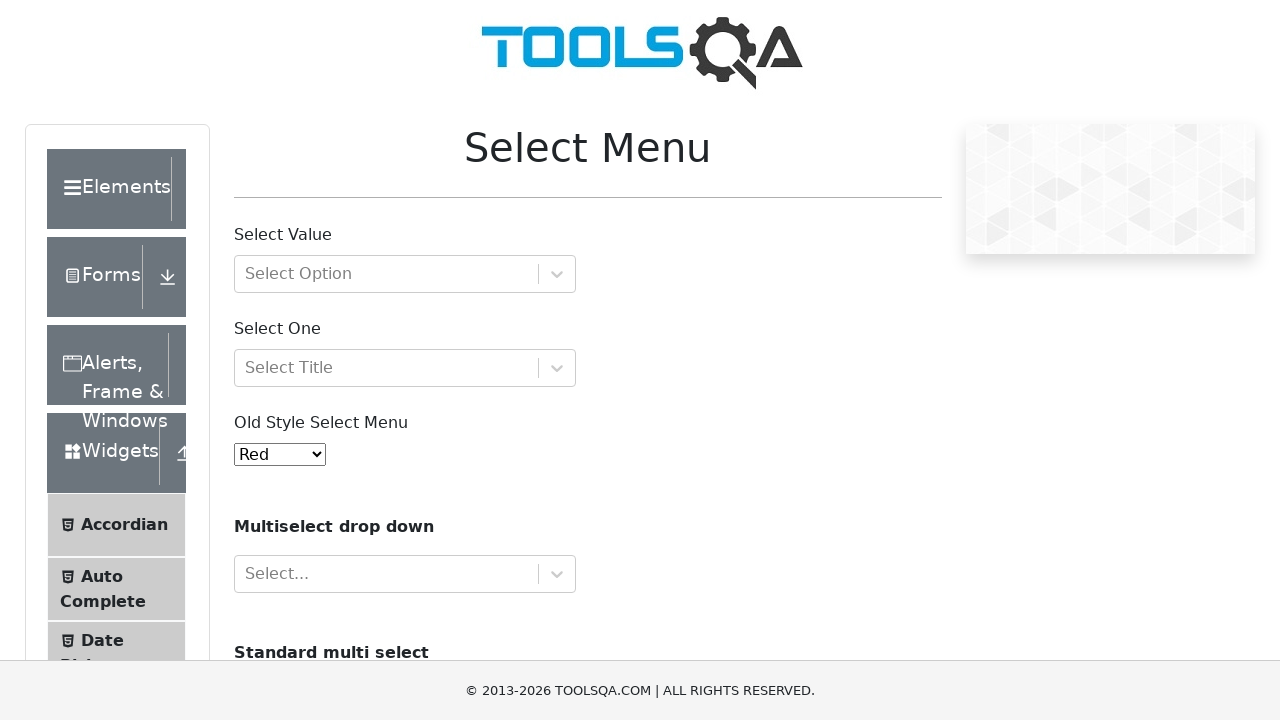

Selected Yellow option by index 3 on #oldSelectMenu
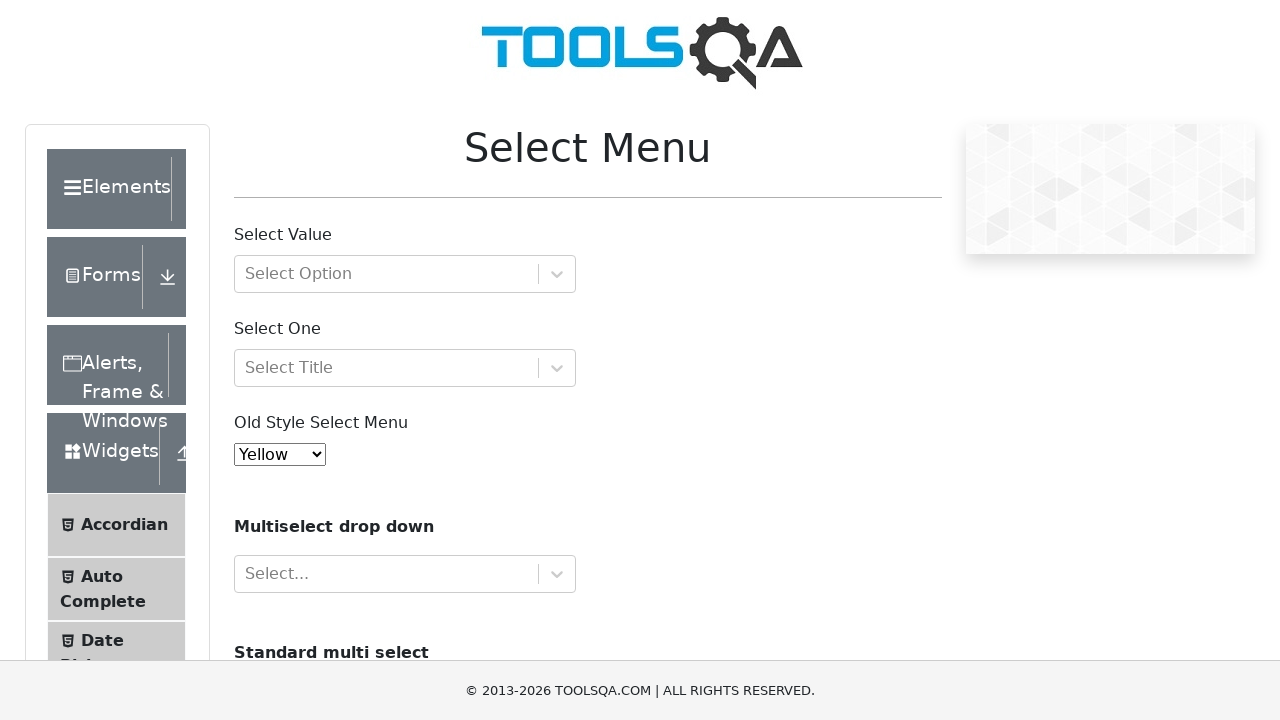

Verified Yellow is selected
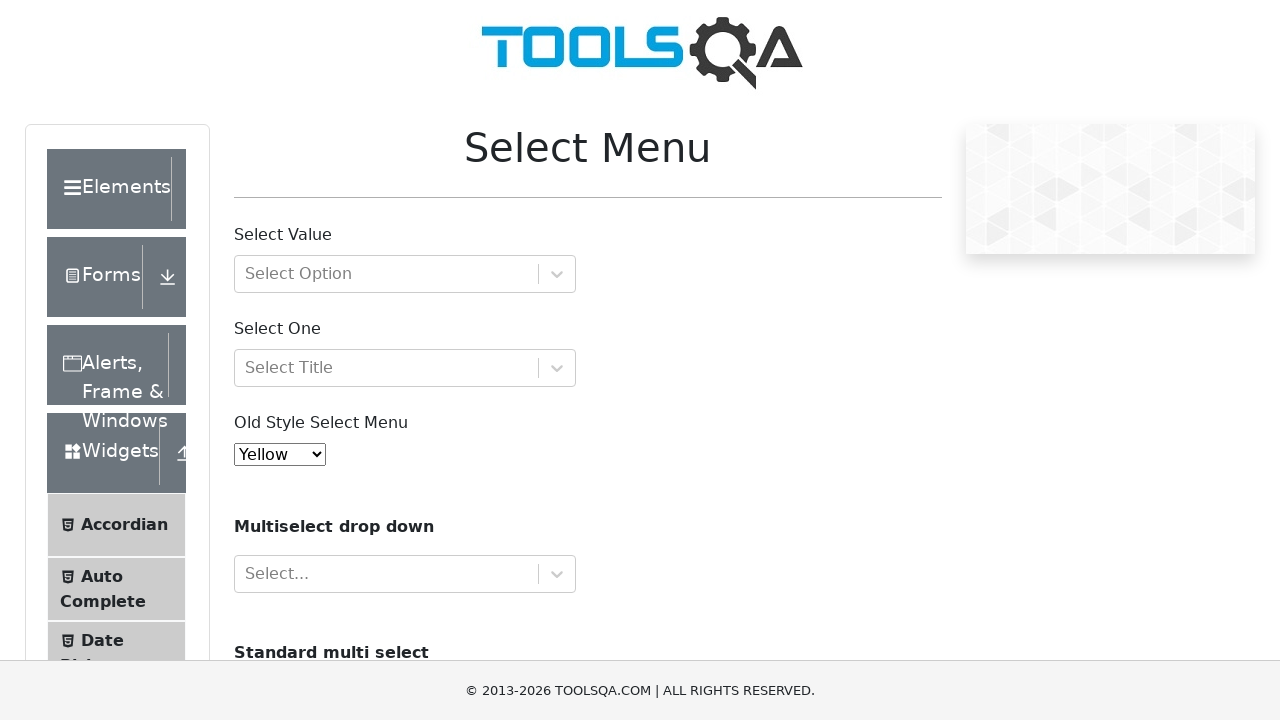

Selected Purple option by value '4' on #oldSelectMenu
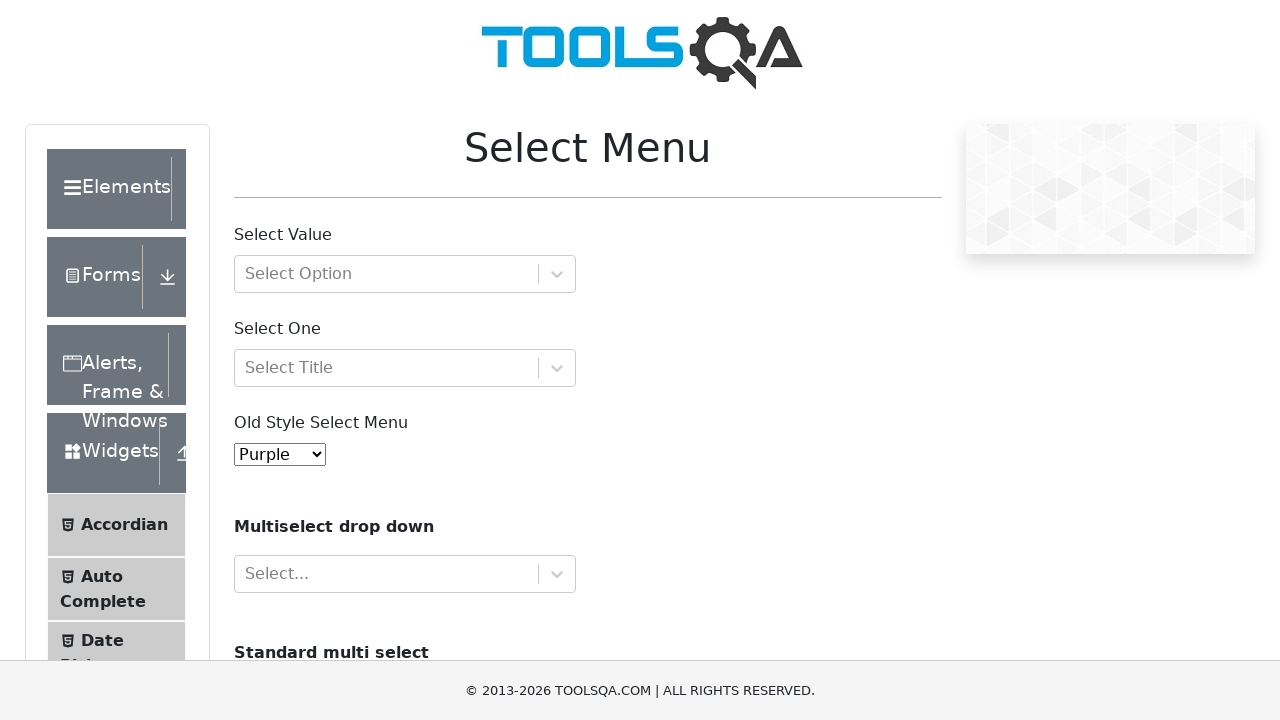

Verified Purple is selected
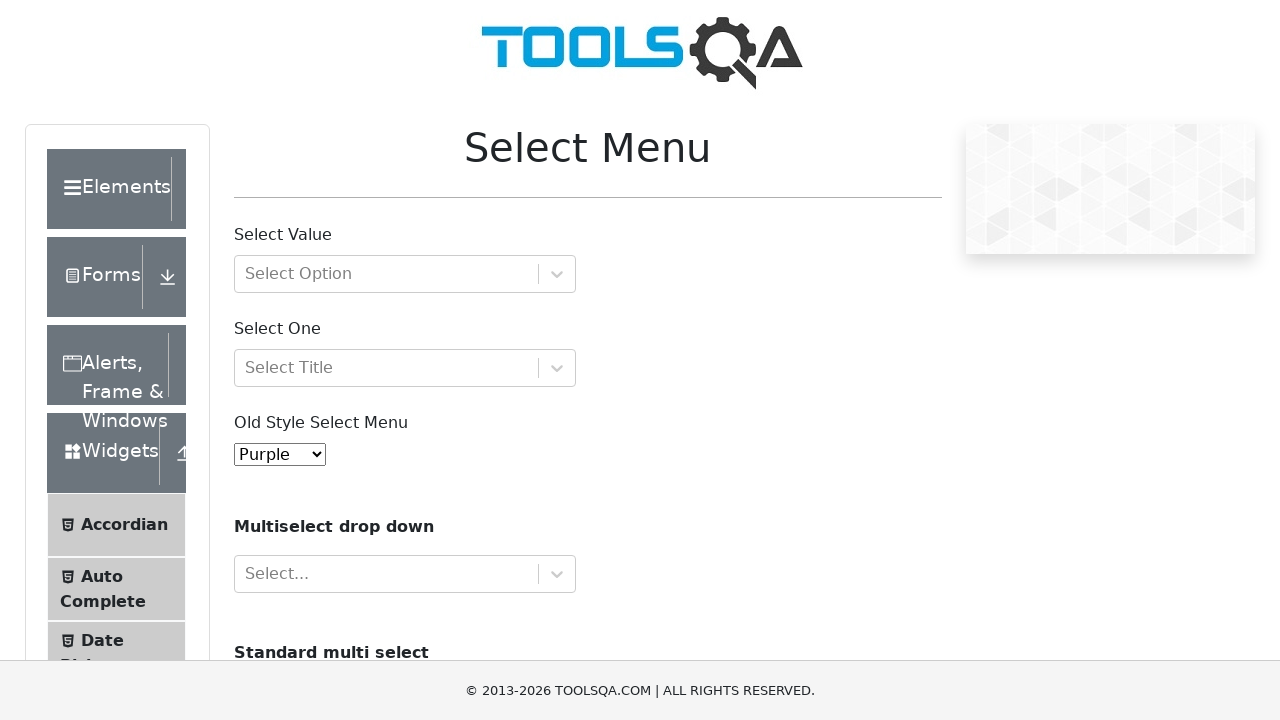

Selected Black option by visible text on #oldSelectMenu
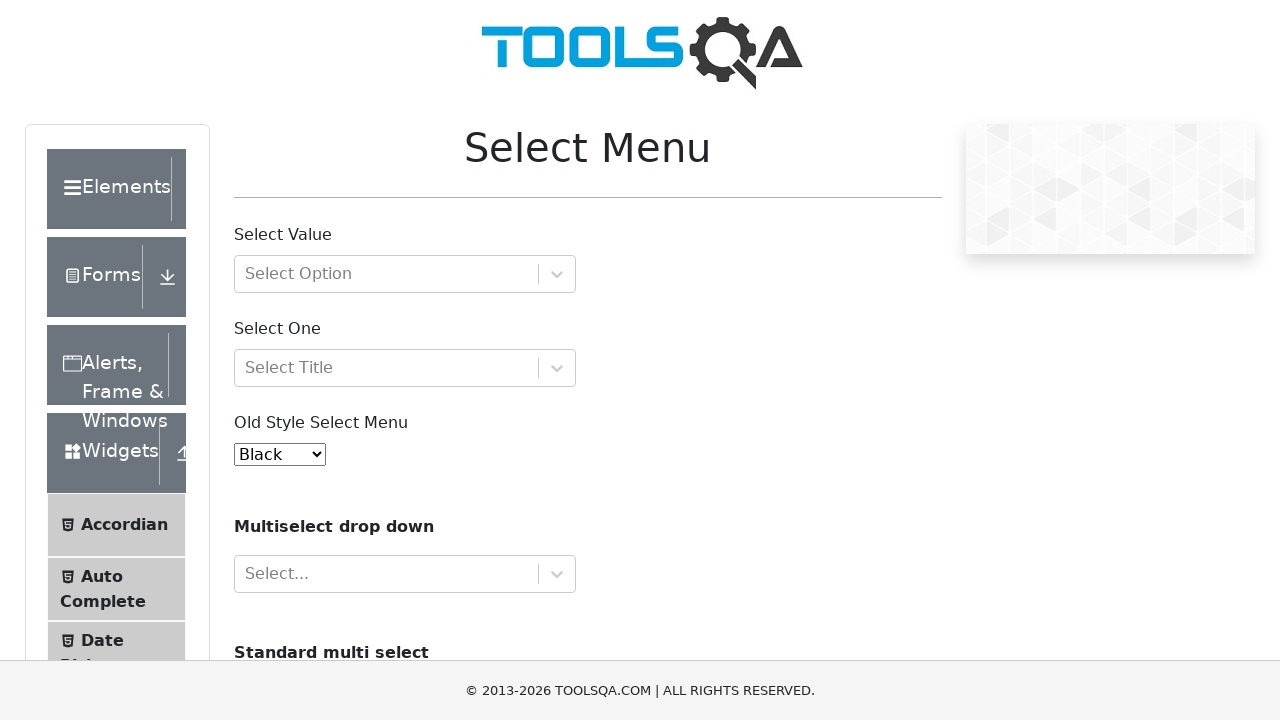

Verified Black is selected
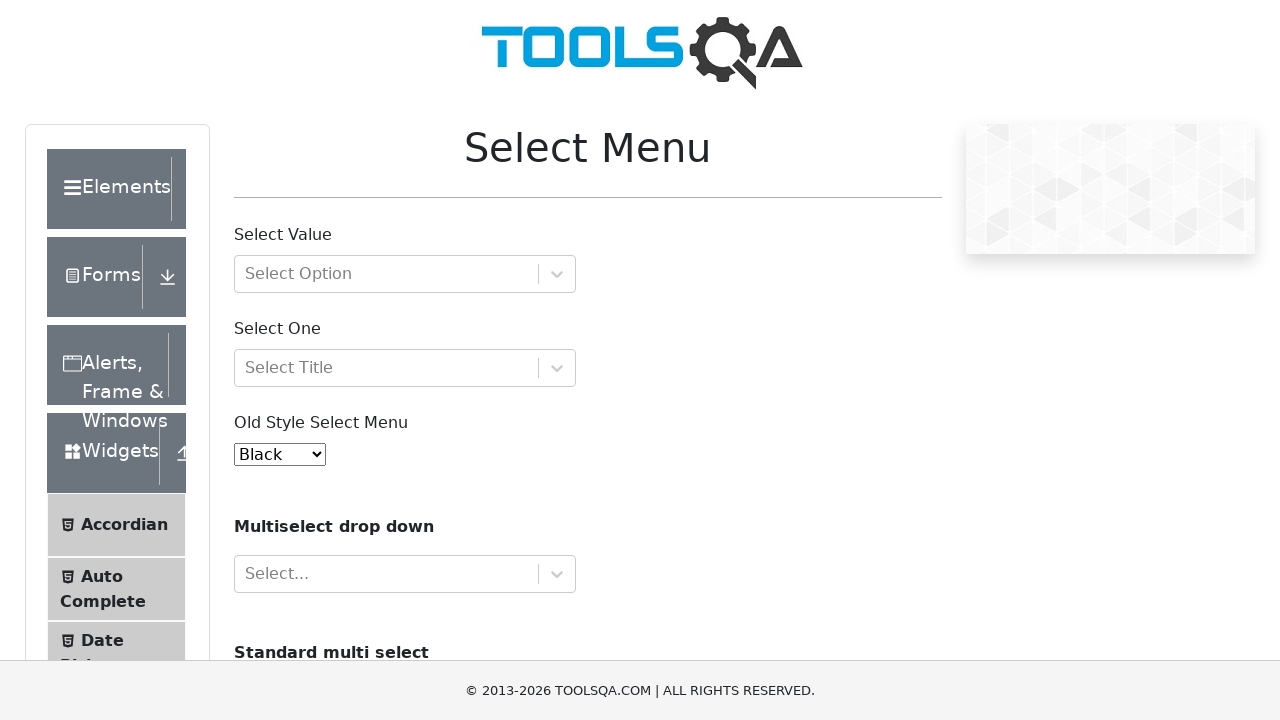

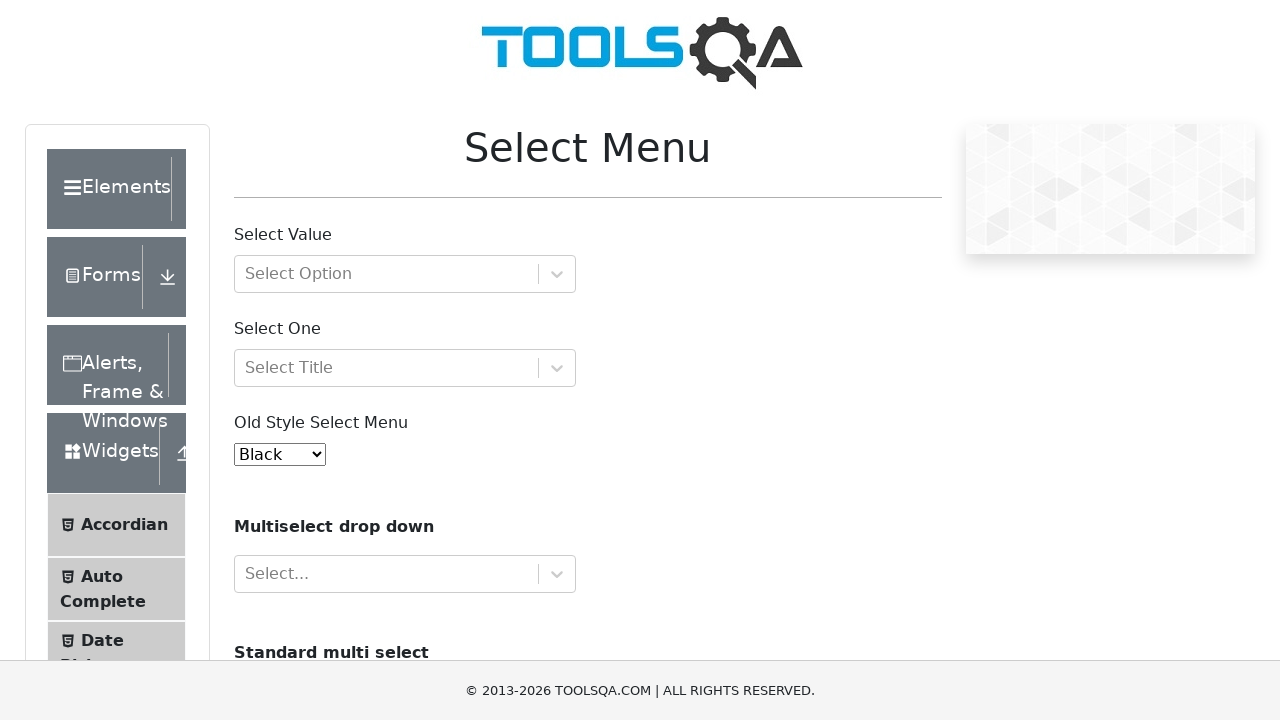